Tests that the todo counter displays the current number of items

Starting URL: https://demo.playwright.dev/todomvc

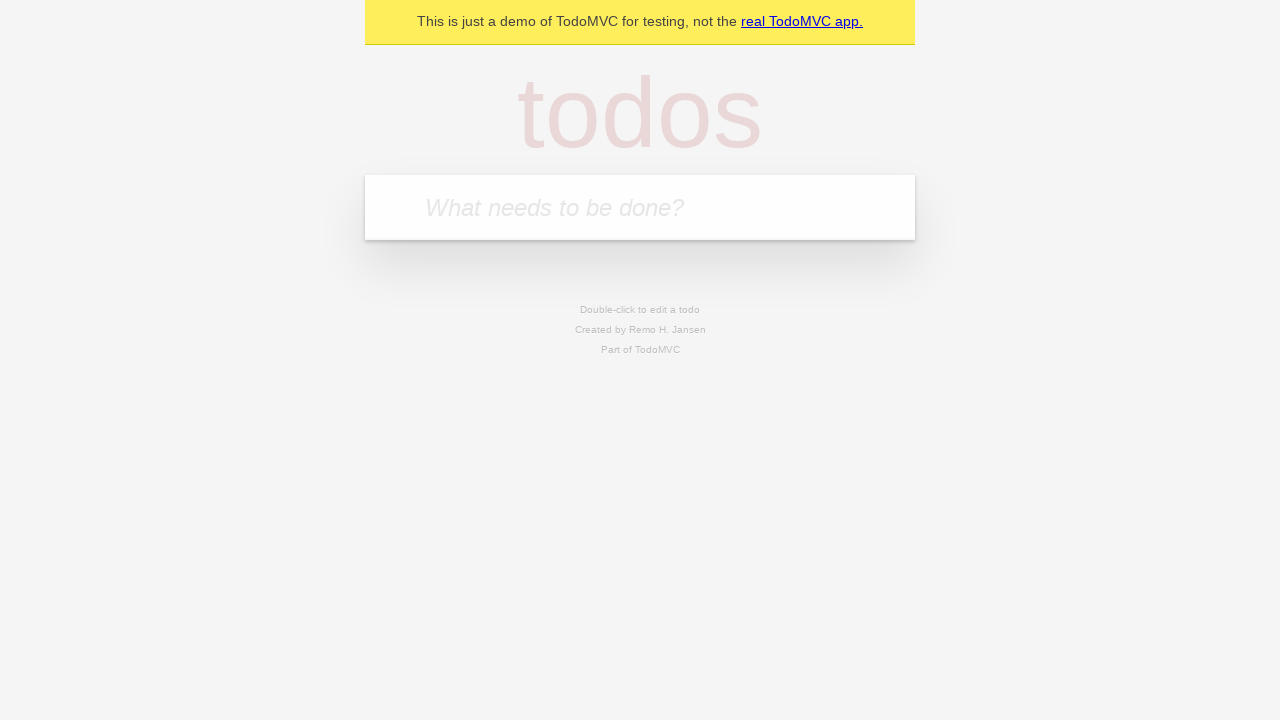

Located the todo input field
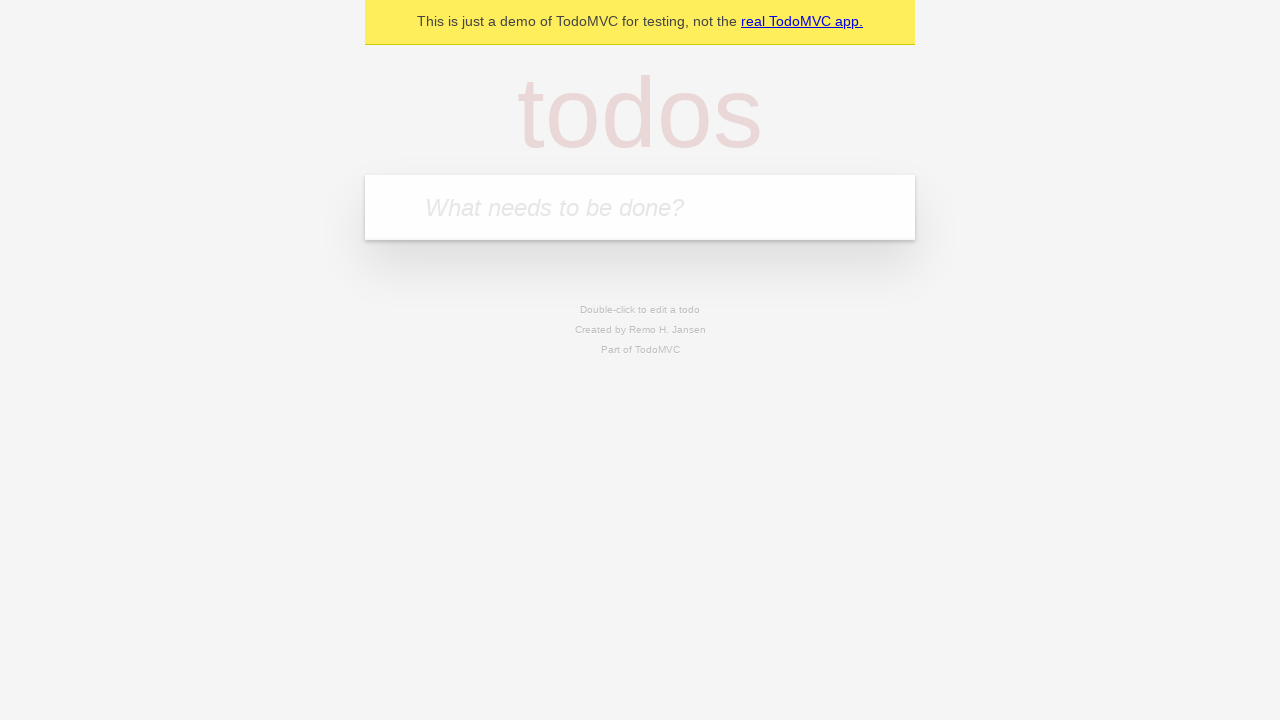

Filled todo input with 'buy some cheese' on internal:attr=[placeholder="What needs to be done?"i]
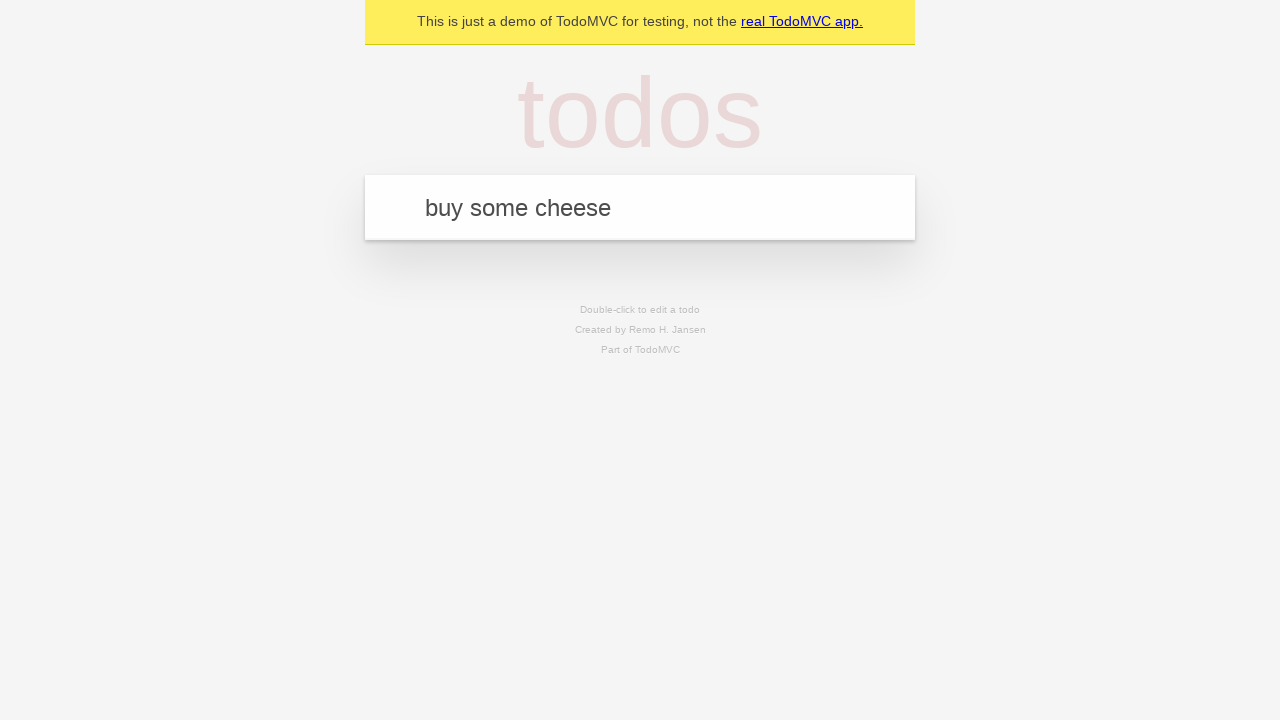

Pressed Enter to create first todo item on internal:attr=[placeholder="What needs to be done?"i]
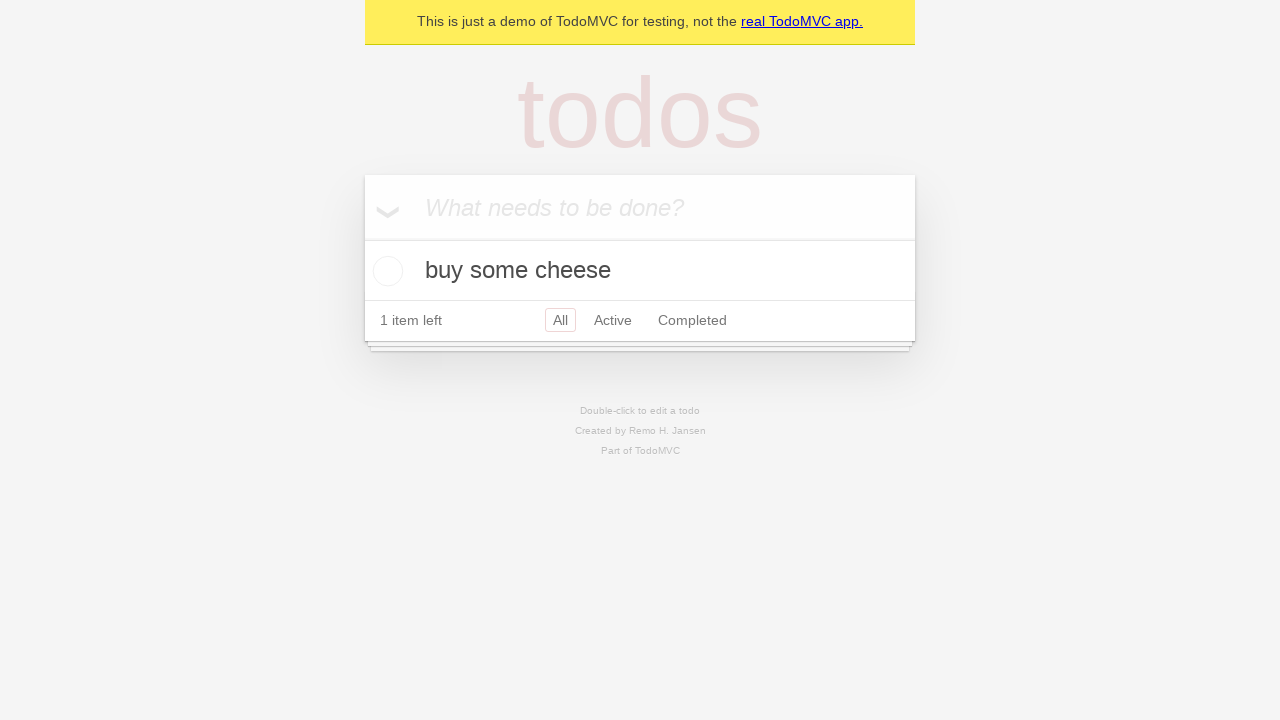

Todo counter element appeared
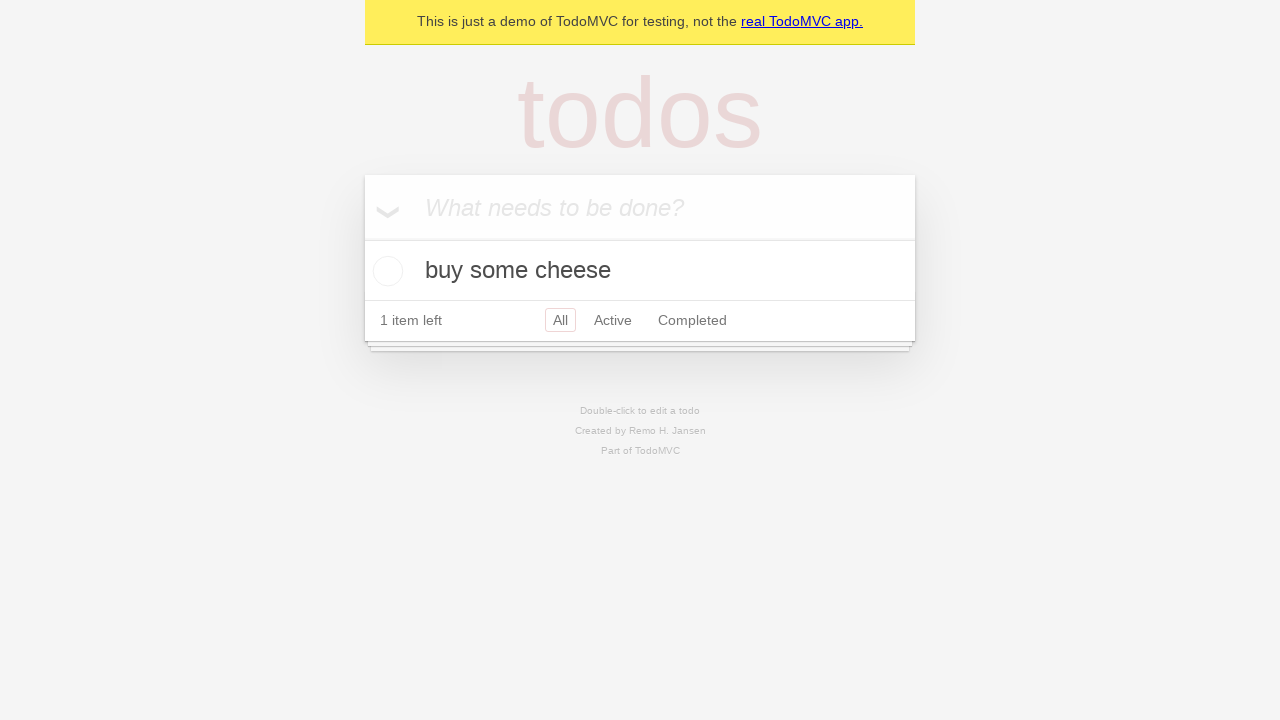

Filled todo input with 'feed the cat' on internal:attr=[placeholder="What needs to be done?"i]
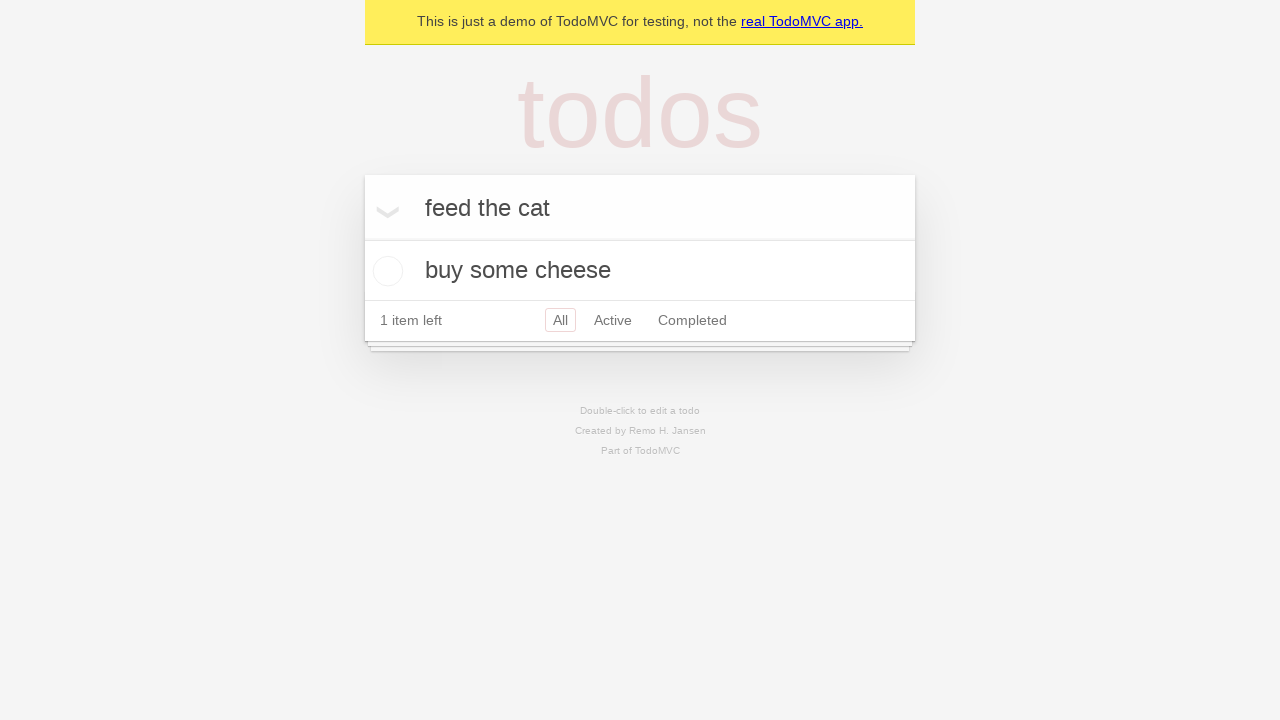

Pressed Enter to create second todo item on internal:attr=[placeholder="What needs to be done?"i]
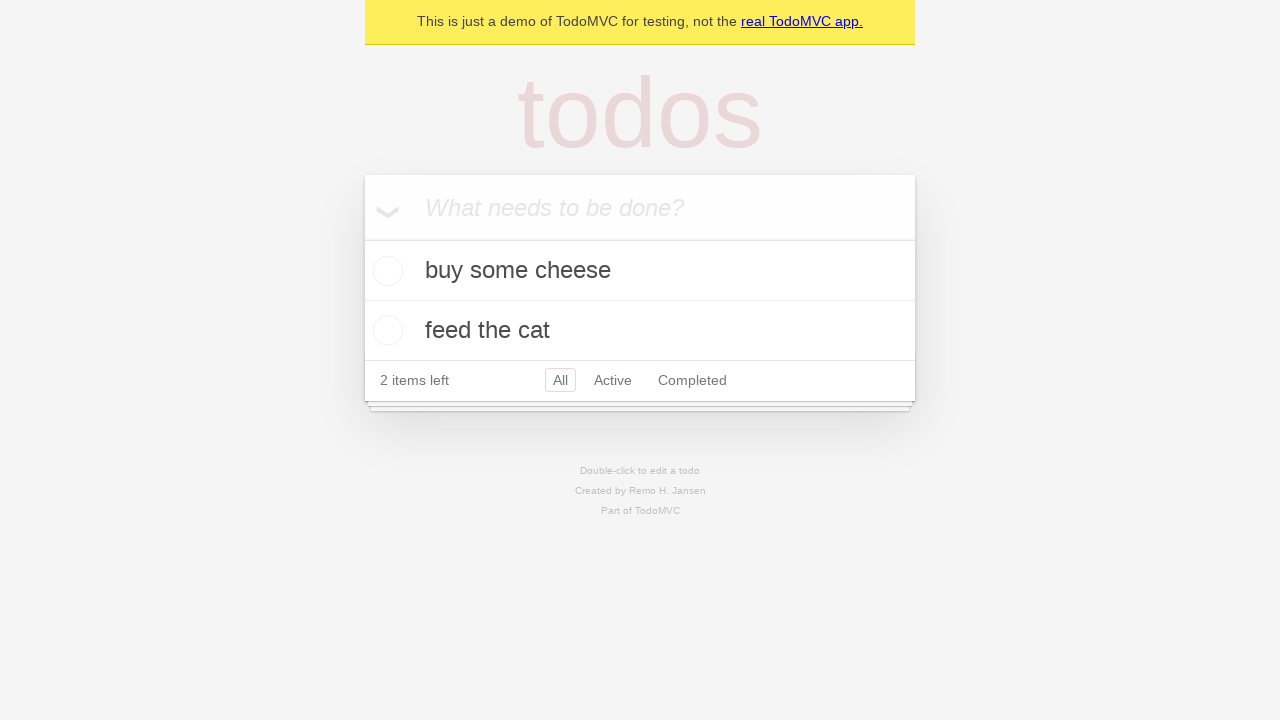

Todo counter updated to display 2 items
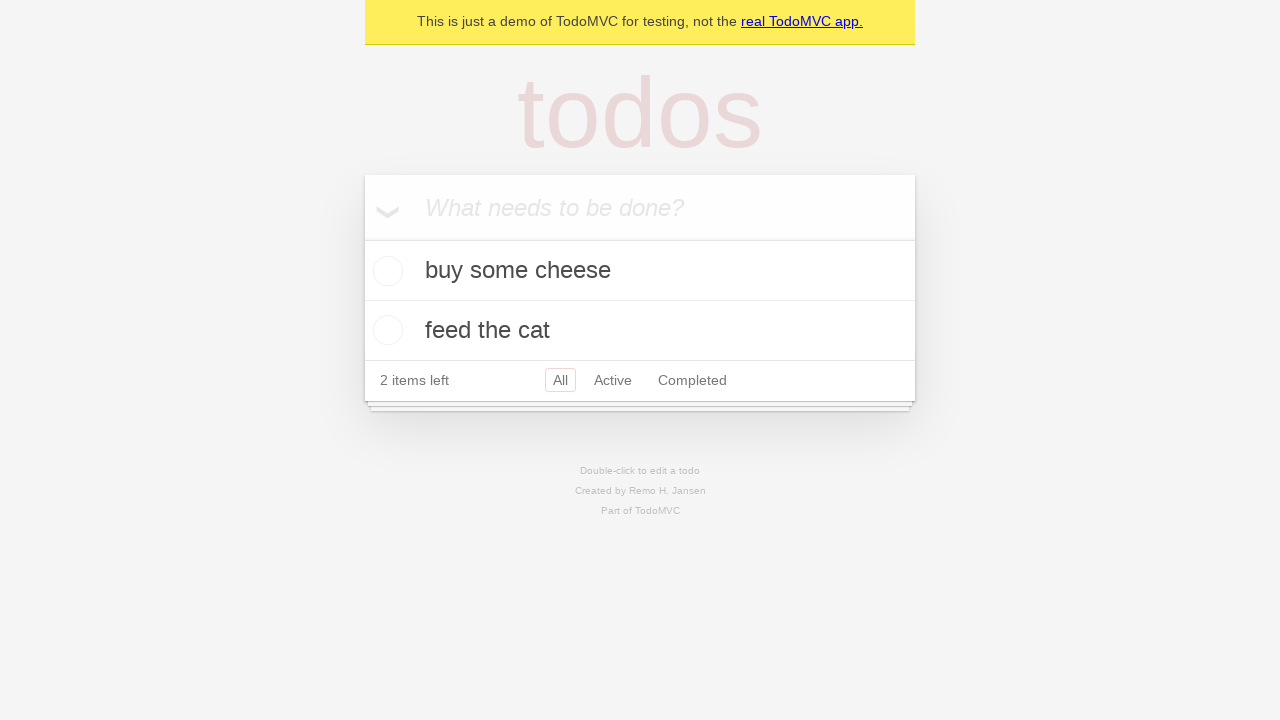

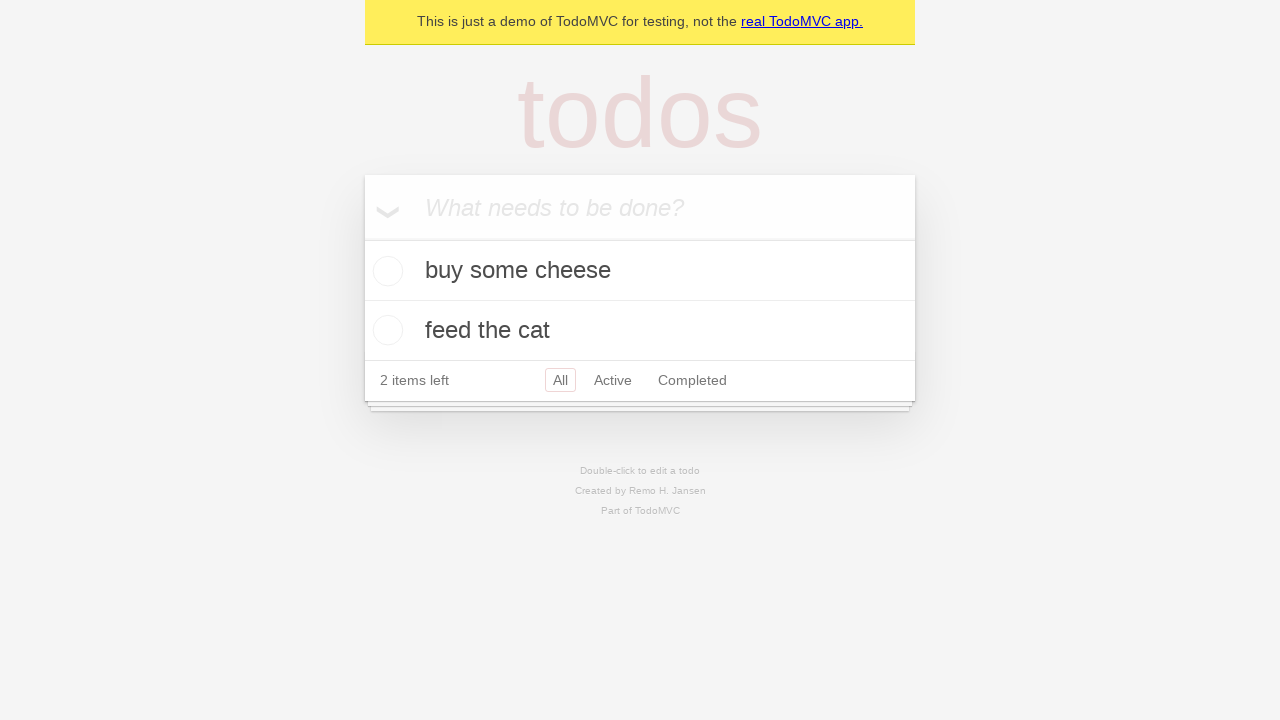